Tests that order placement fails with empty fields - adds MacBook Air to cart and attempts checkout without filling any form fields.

Starting URL: https://www.demoblaze.com/

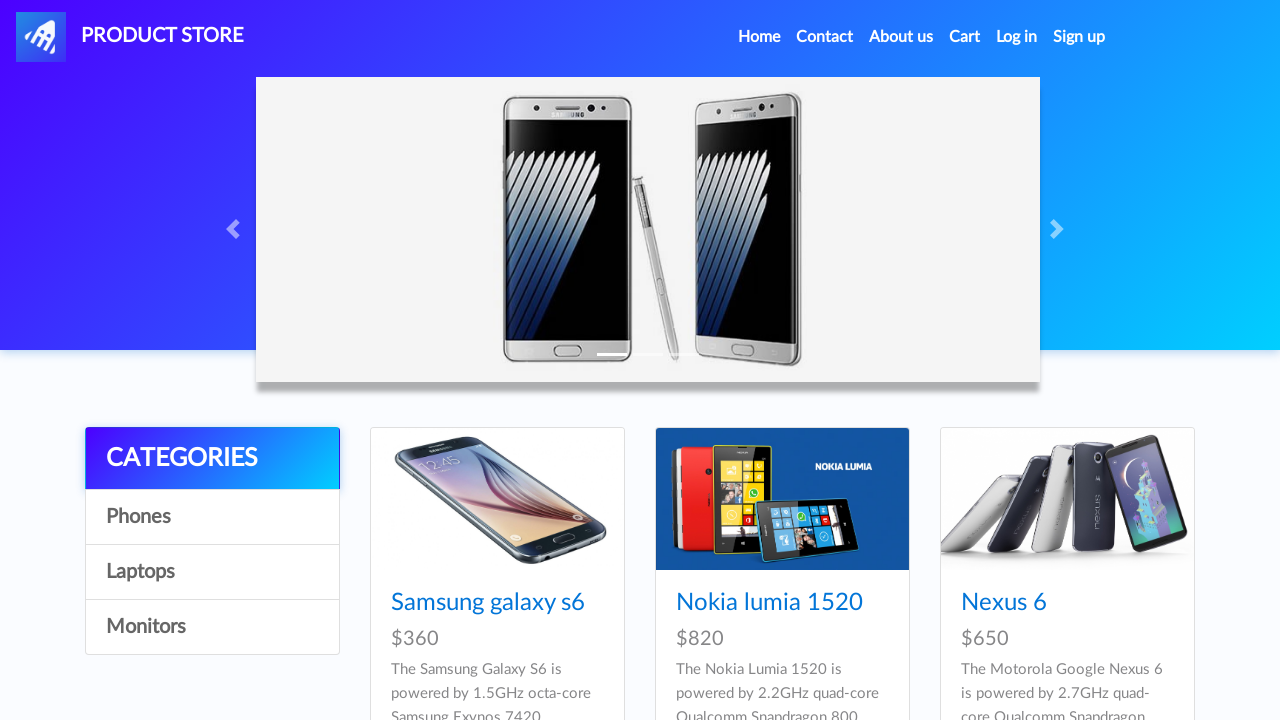

Set up dialog handler to accept alerts
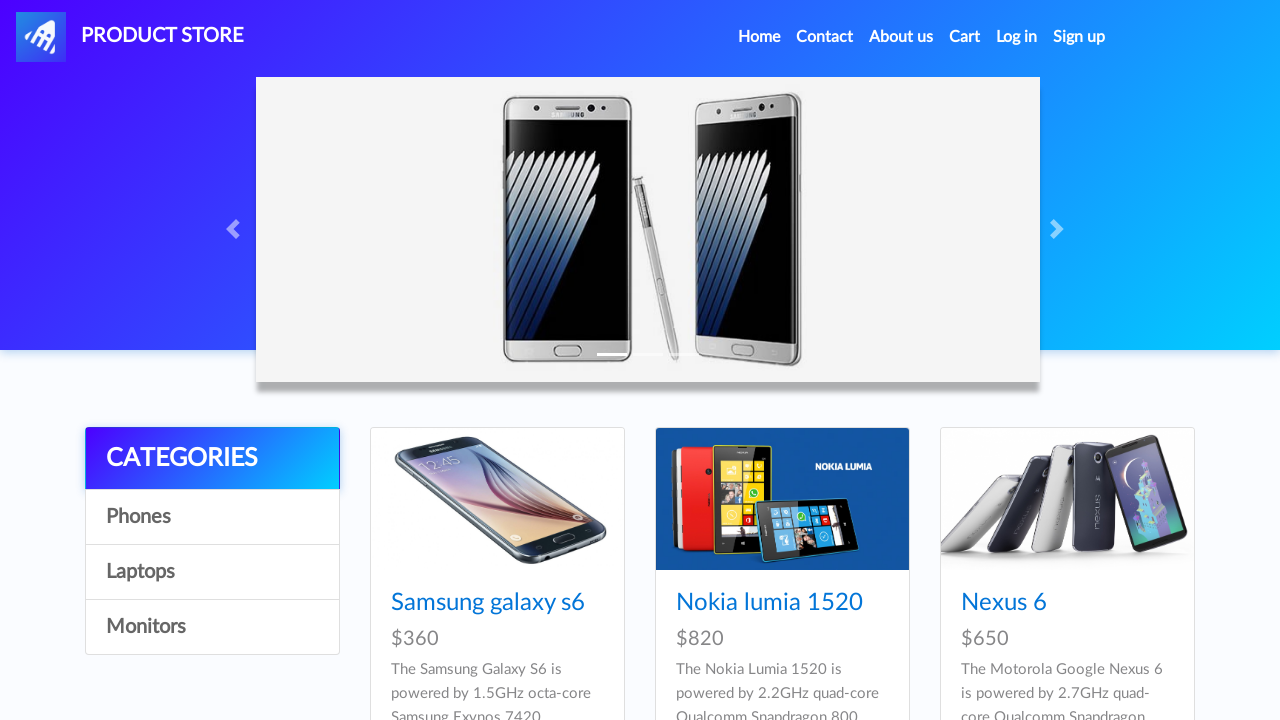

Clicked on Laptops category at (212, 572) on text=Laptops
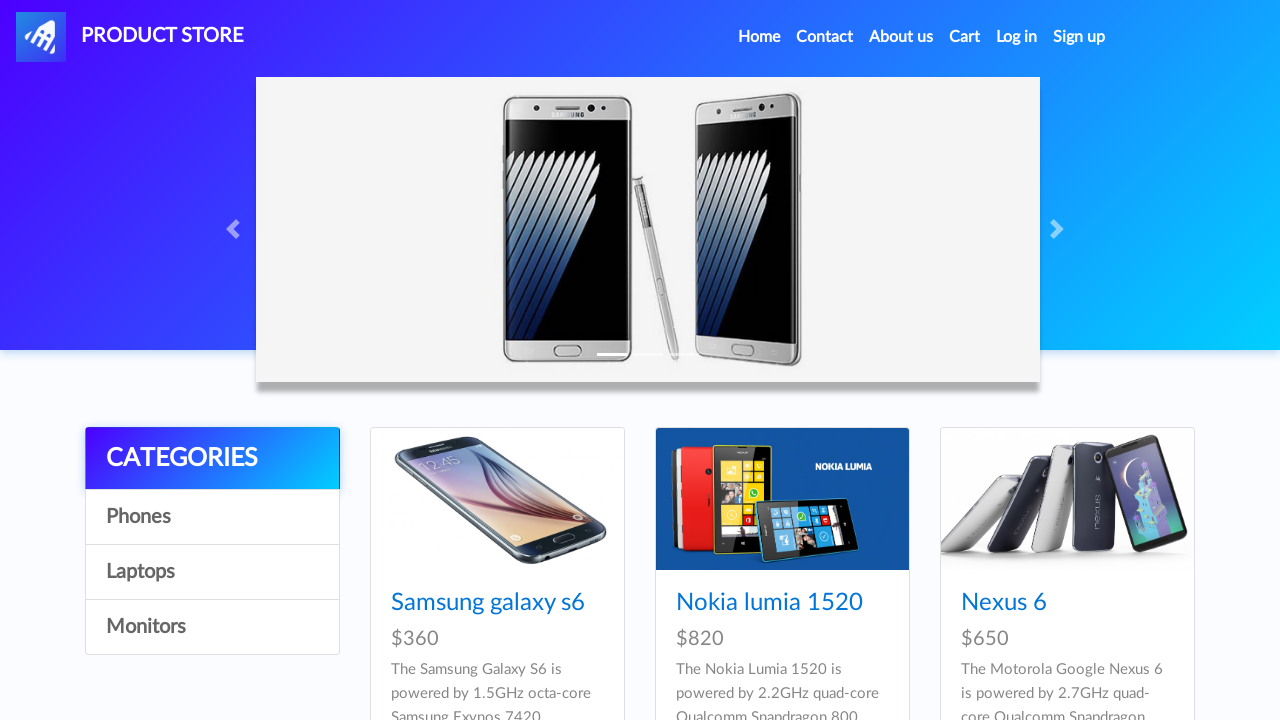

MacBook air product loaded
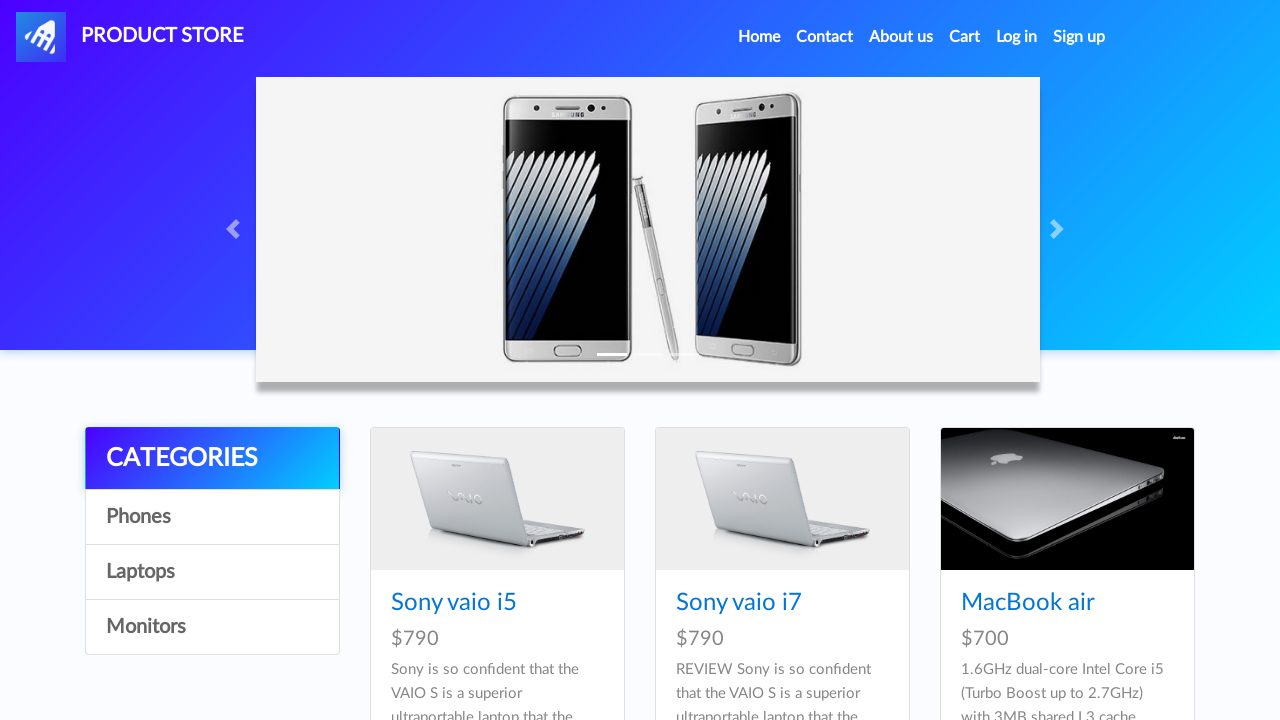

Clicked on MacBook air product at (1028, 603) on text=MacBook air
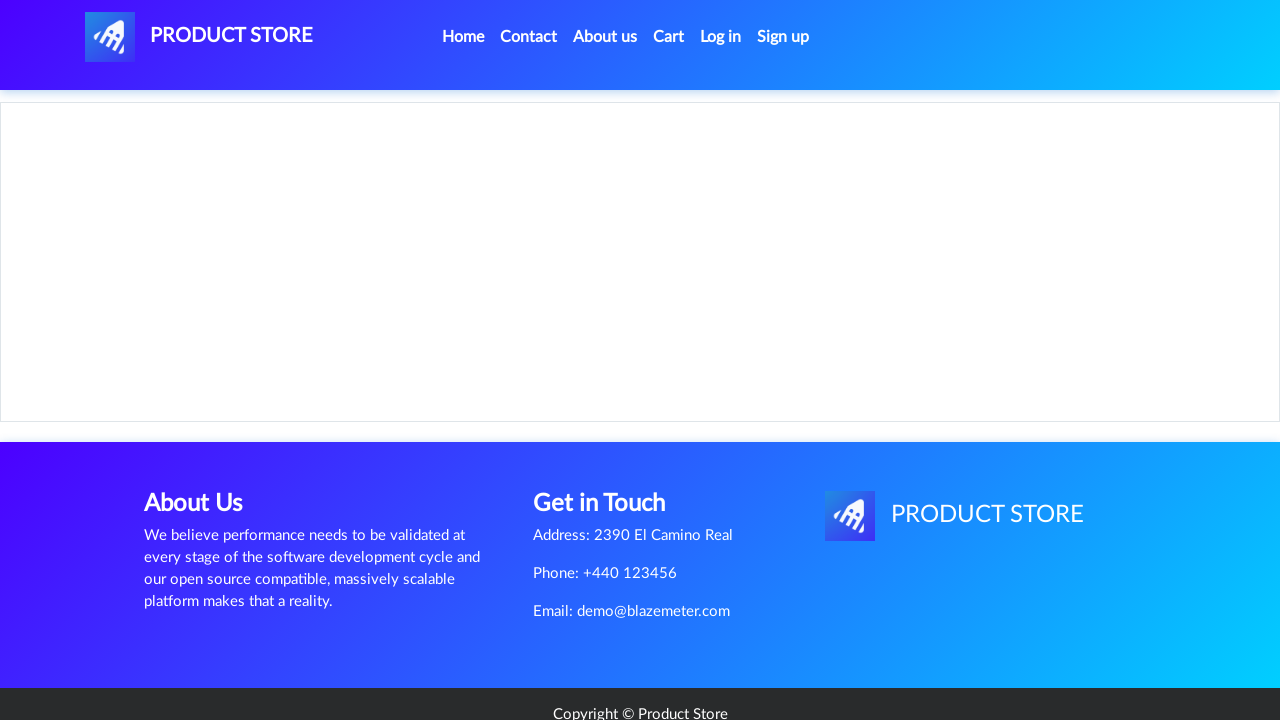

Add to cart button became visible
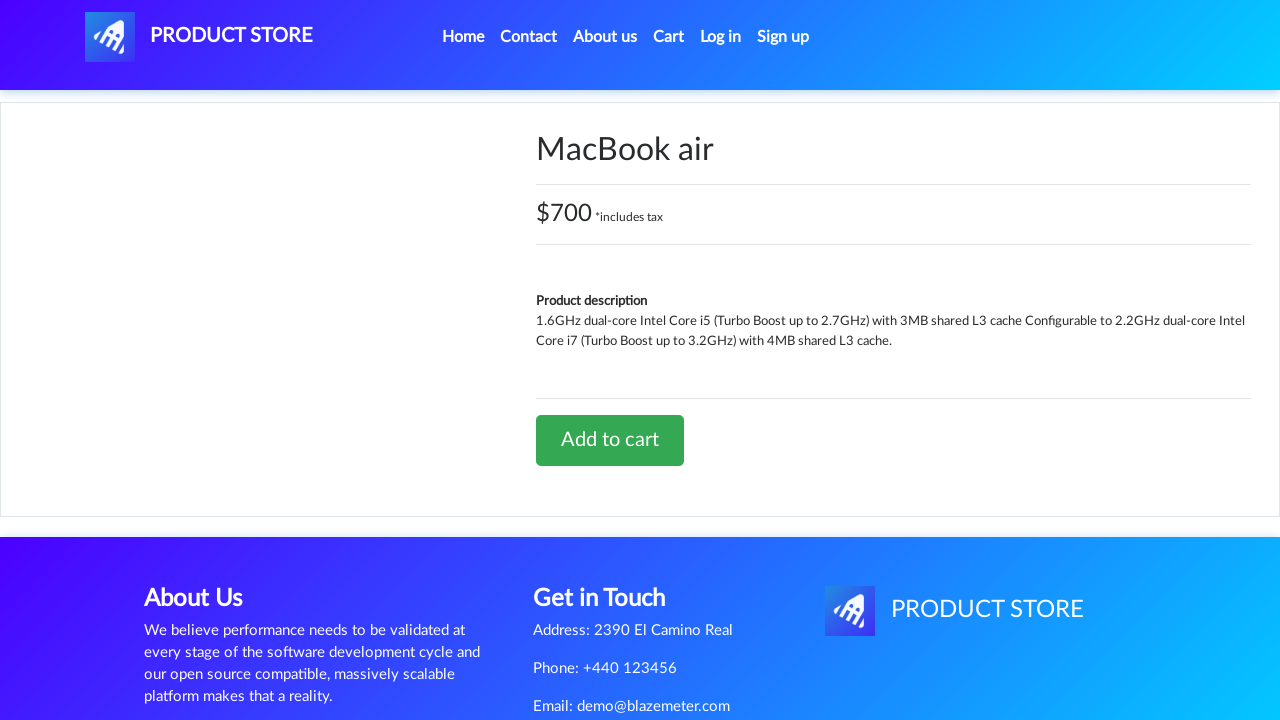

Clicked Add to cart button for MacBook air at (610, 440) on text=Add to cart
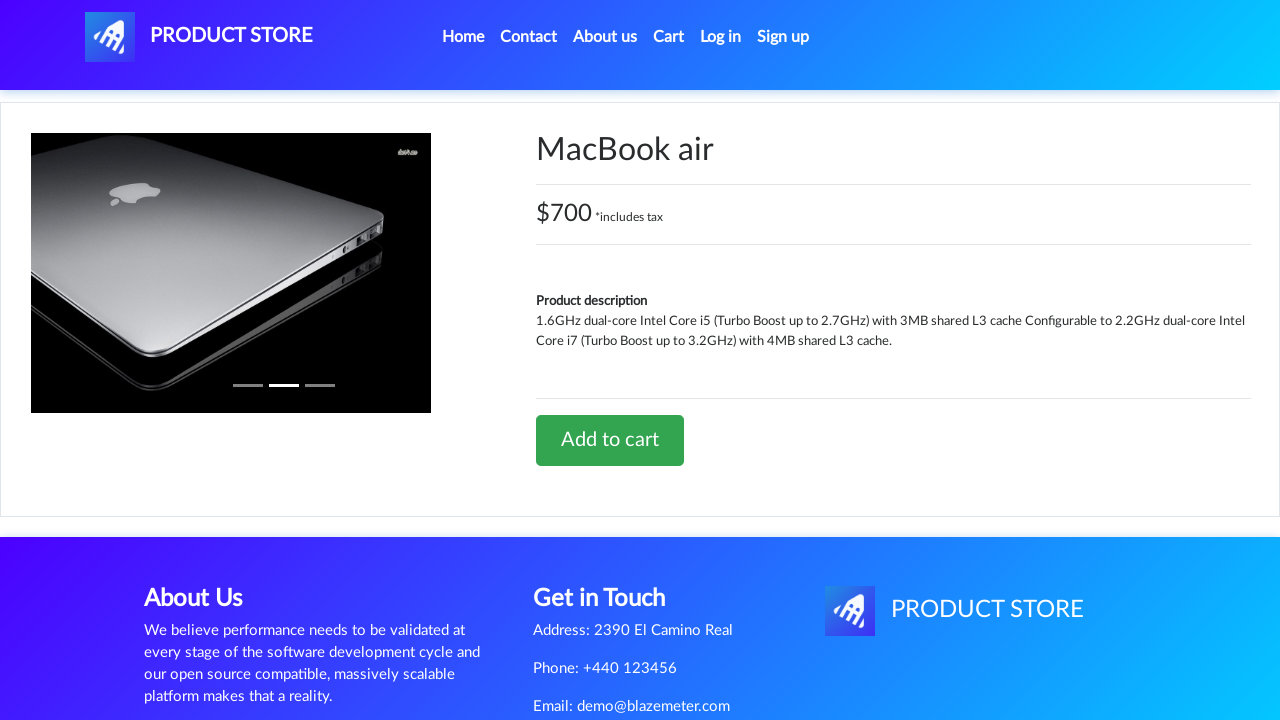

Waited for add to cart confirmation
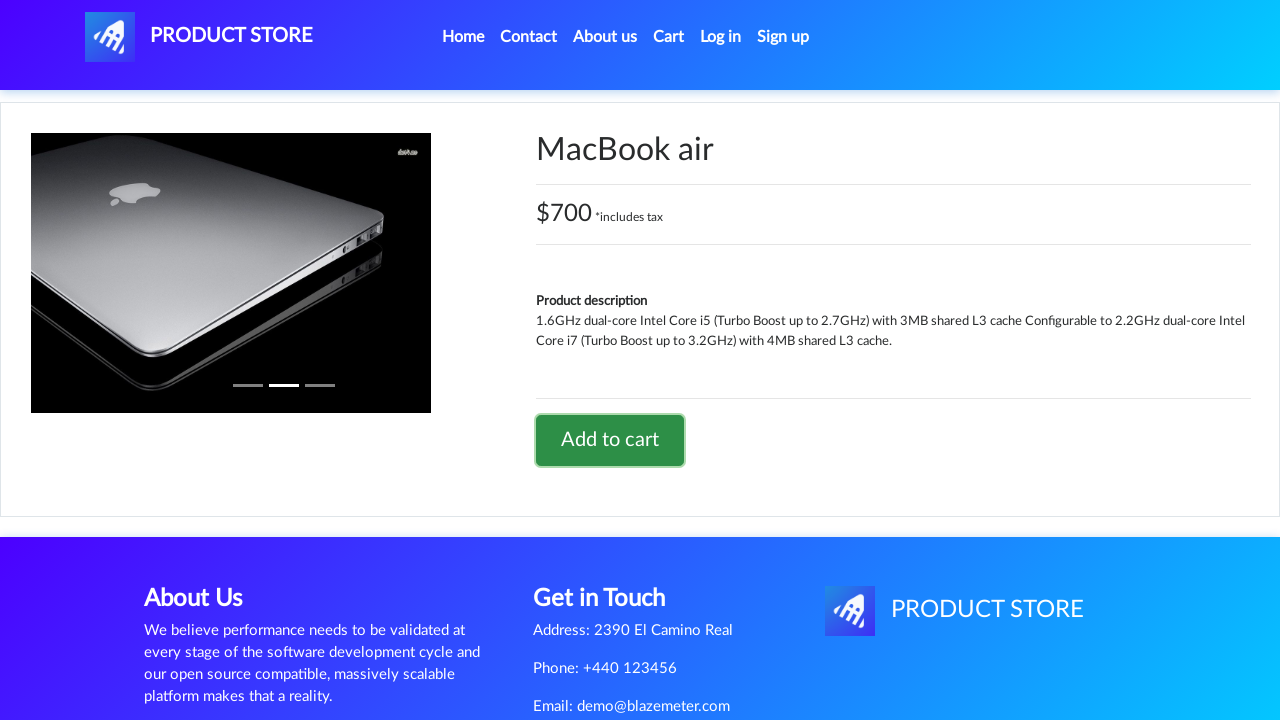

Clicked on Cart link at (669, 37) on text=Cart
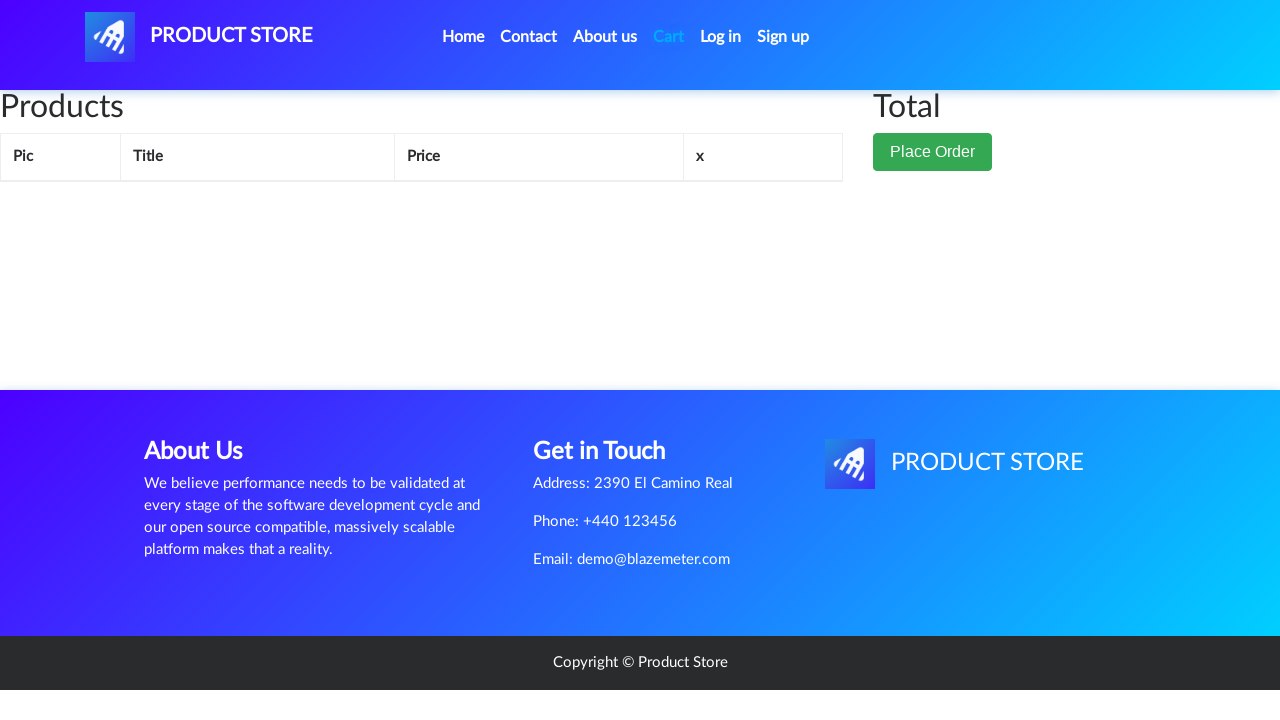

Place Order button became visible
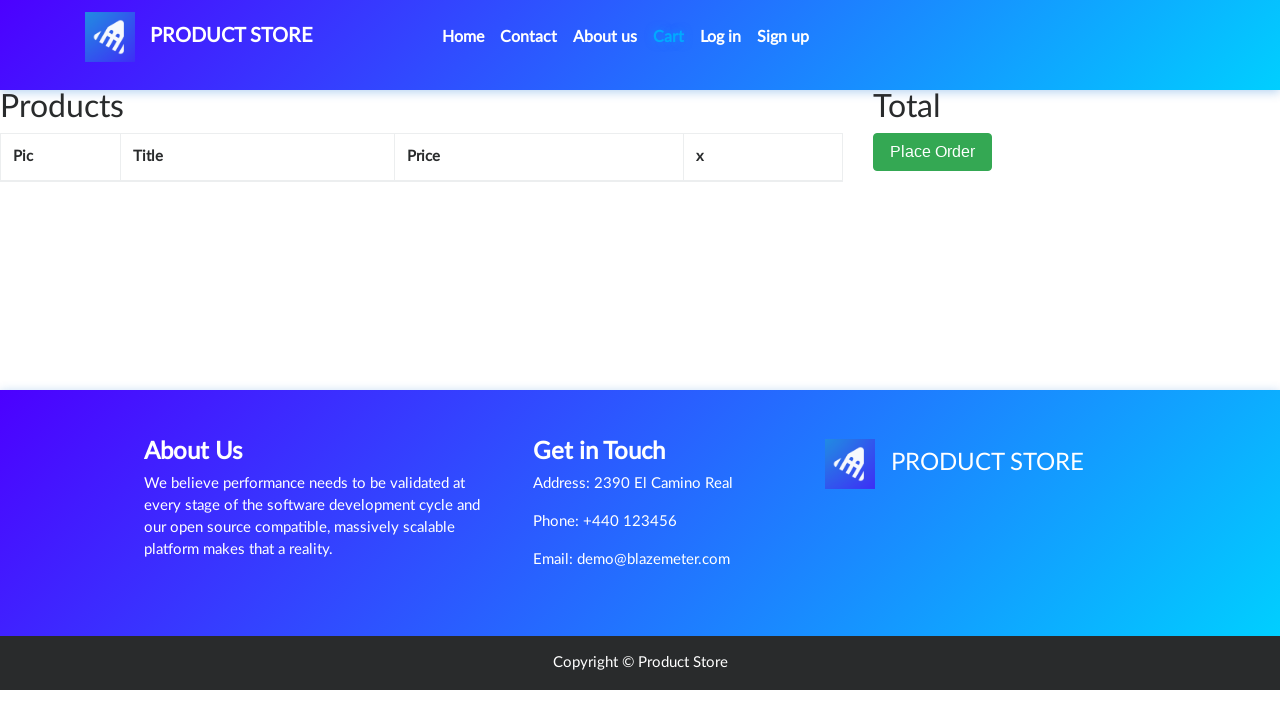

Clicked Place Order button at (933, 152) on #page-wrapper > div > div.col-lg-1 > button
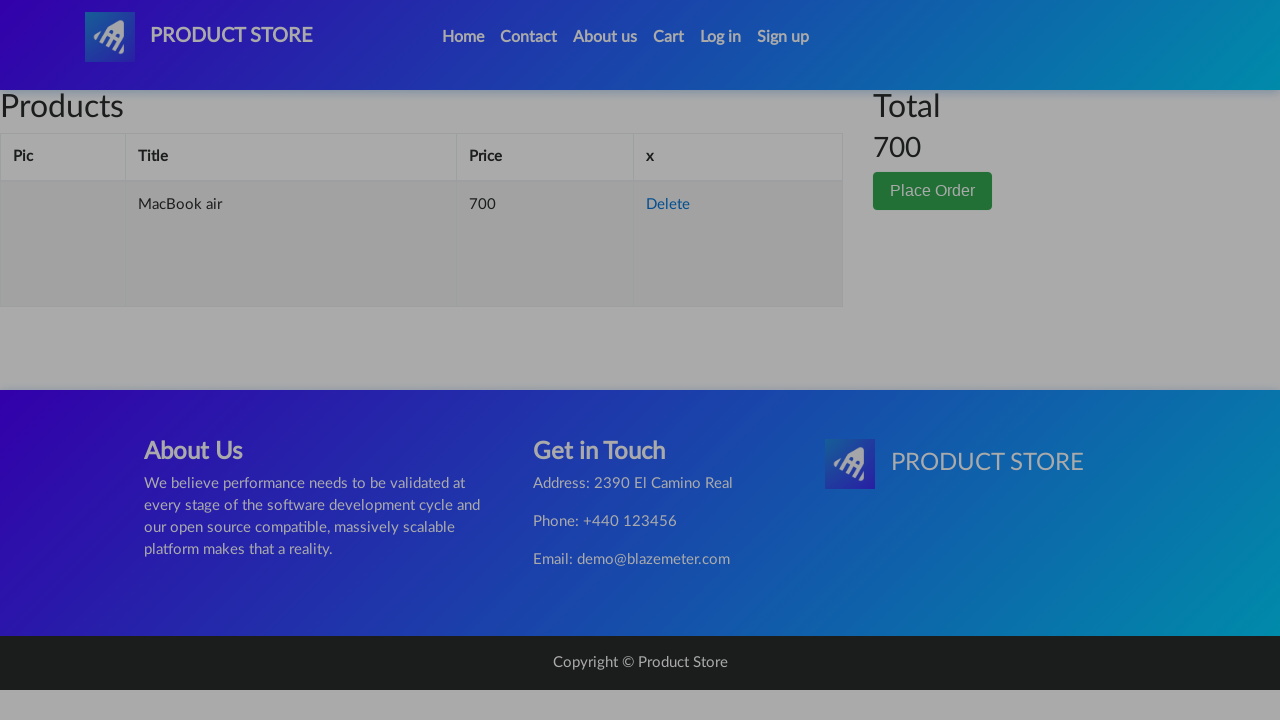

Purchase button in checkout form became visible
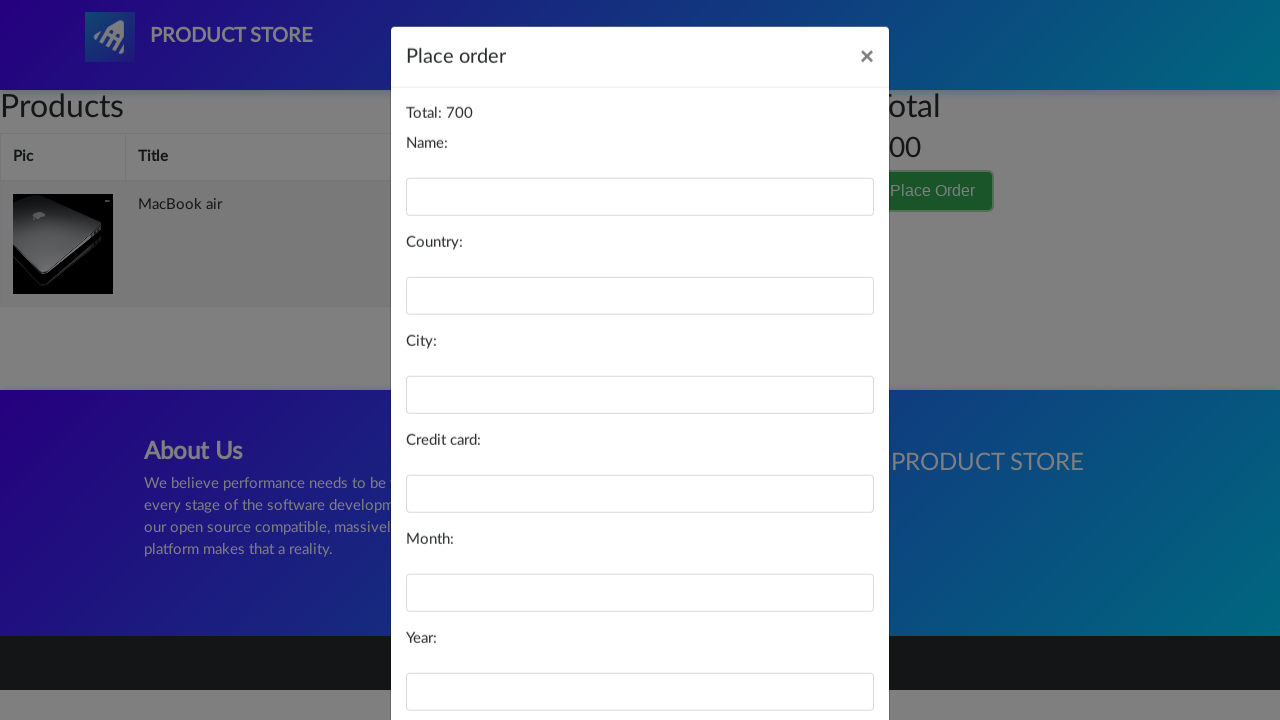

Clicked Purchase button without filling any form fields at (823, 655) on xpath=/html/body/div[3]/div/div/div[3]/button[2]
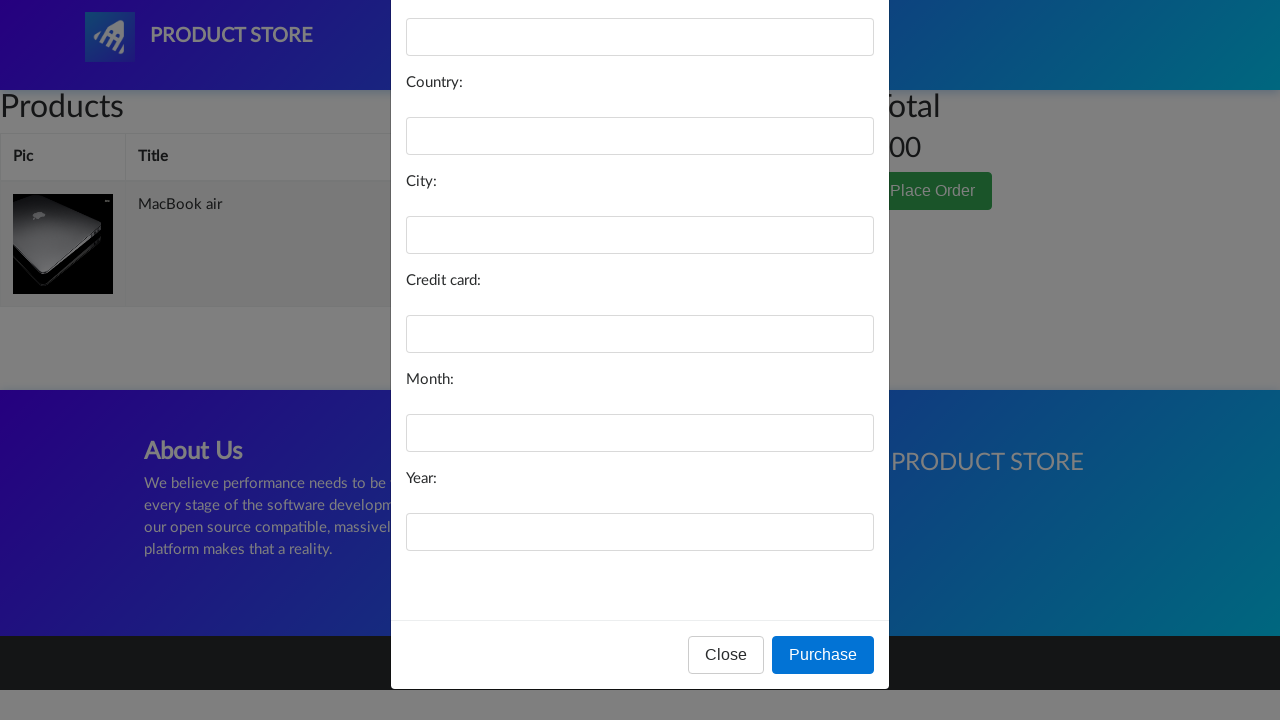

Alert with error message appeared and was handled
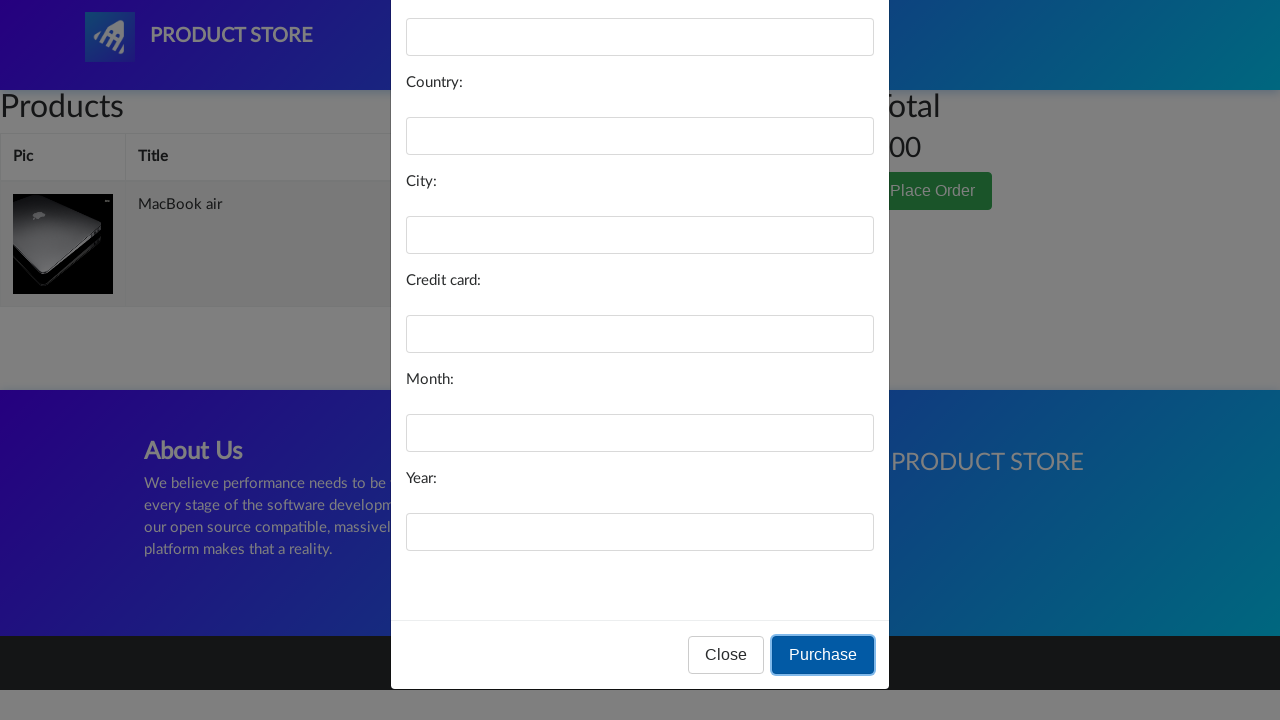

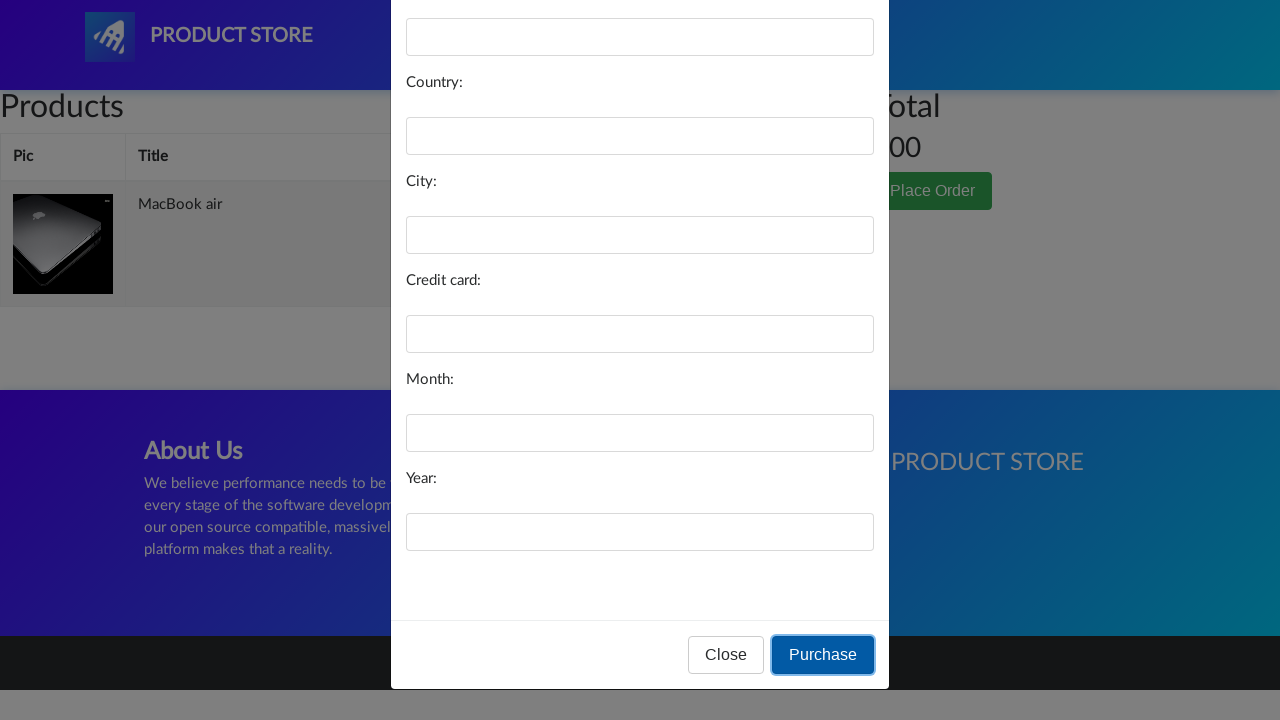